Tests JavaScript alert and confirm dialog handling by entering a name, triggering an alert, accepting it, then triggering a confirm dialog and dismissing it.

Starting URL: https://rahulshettyacademy.com/AutomationPractice/

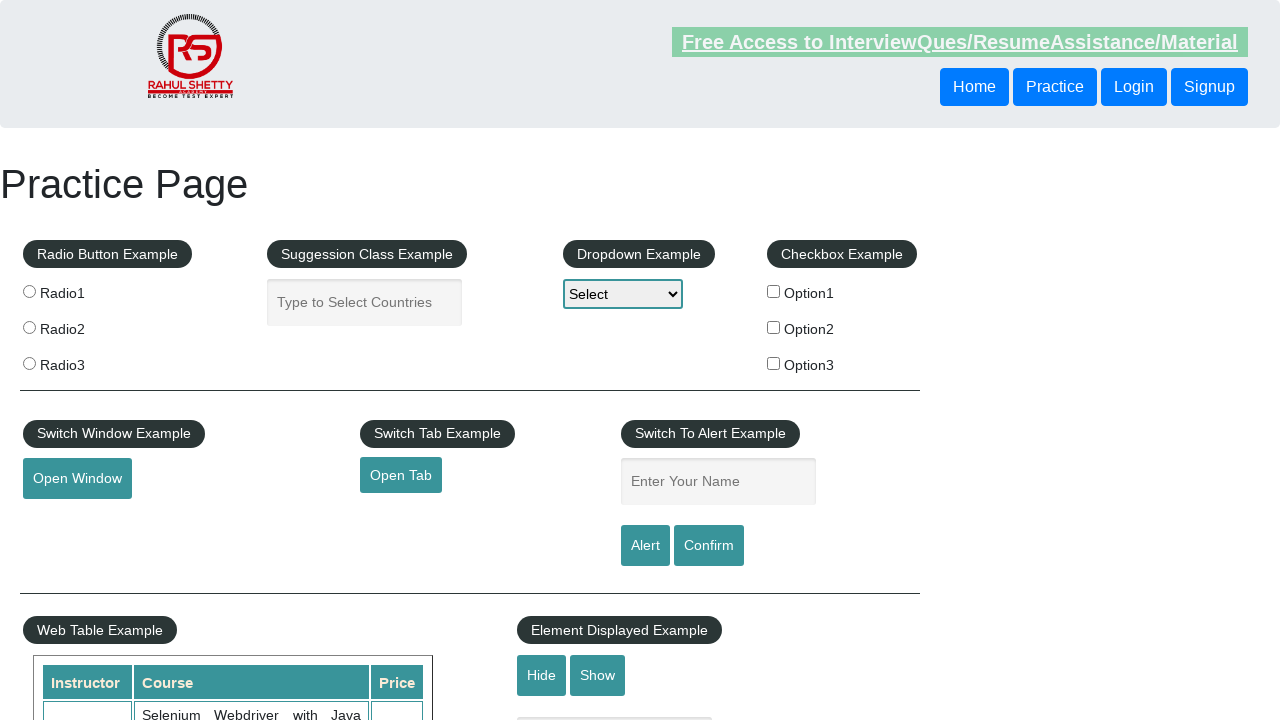

Filled name field with 'Santosh' on #name
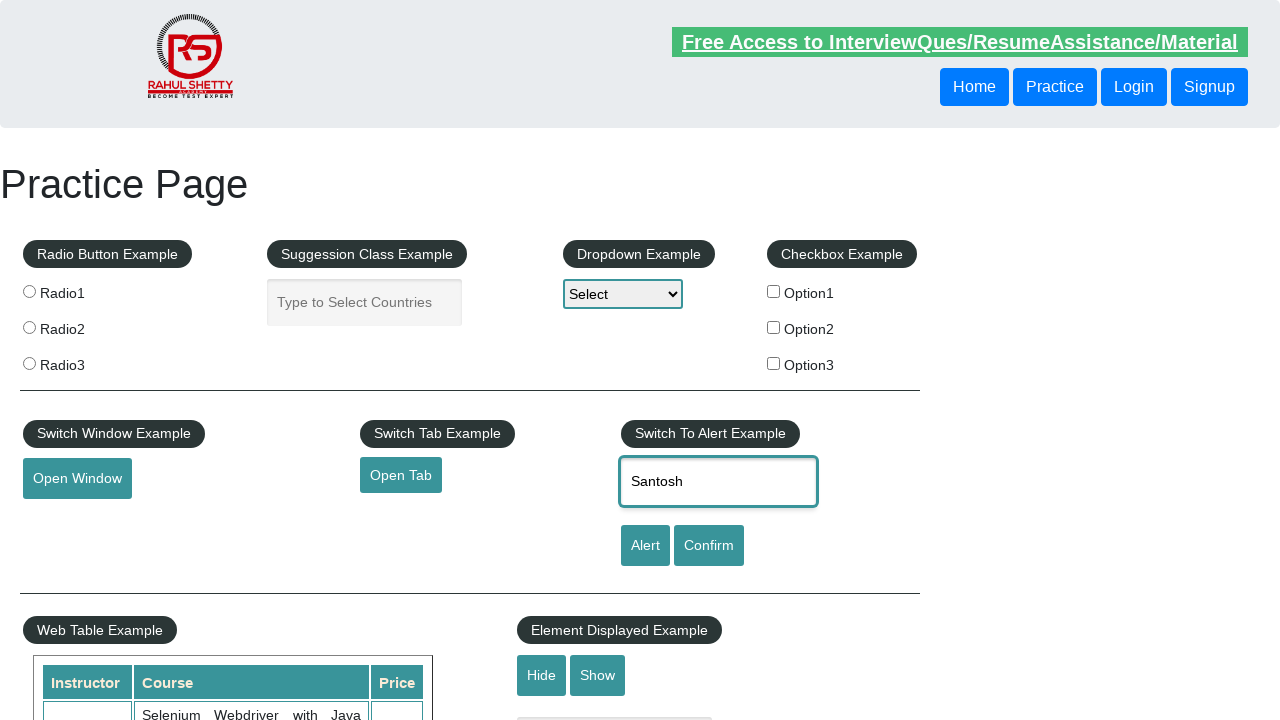

Clicked alert button to trigger alert dialog at (645, 546) on #alertbtn
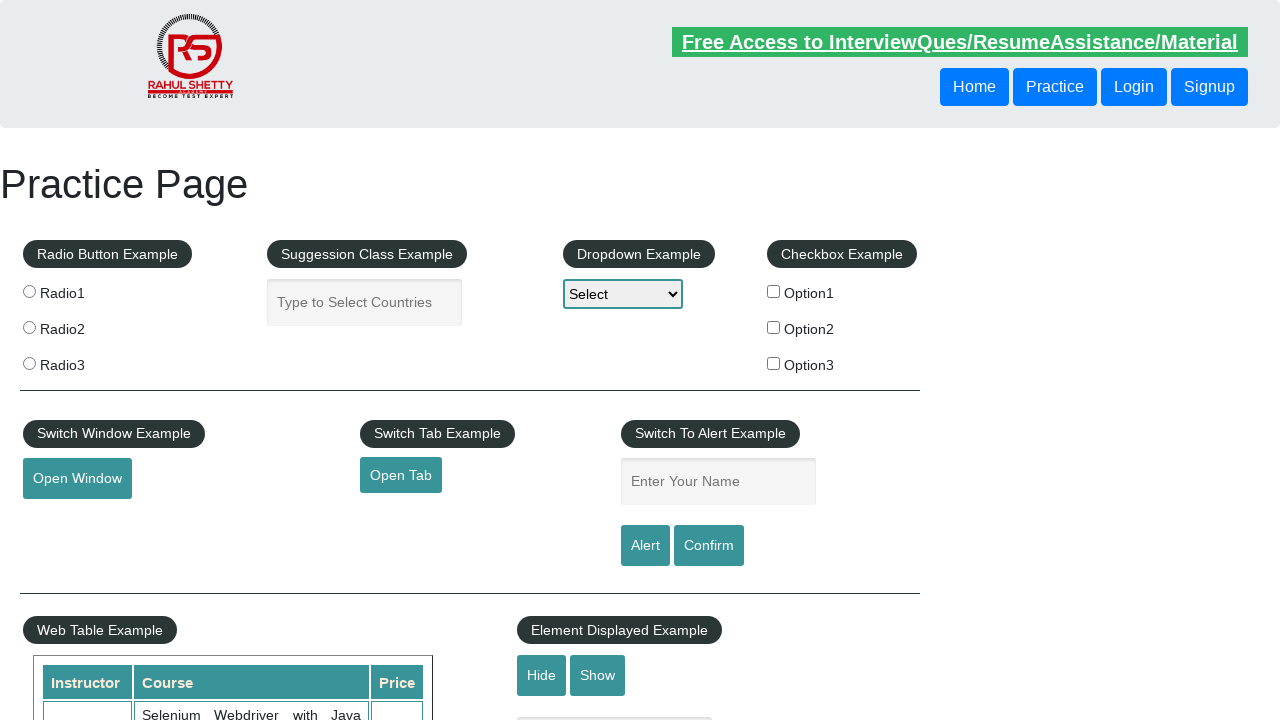

Set up dialog handler to accept alerts
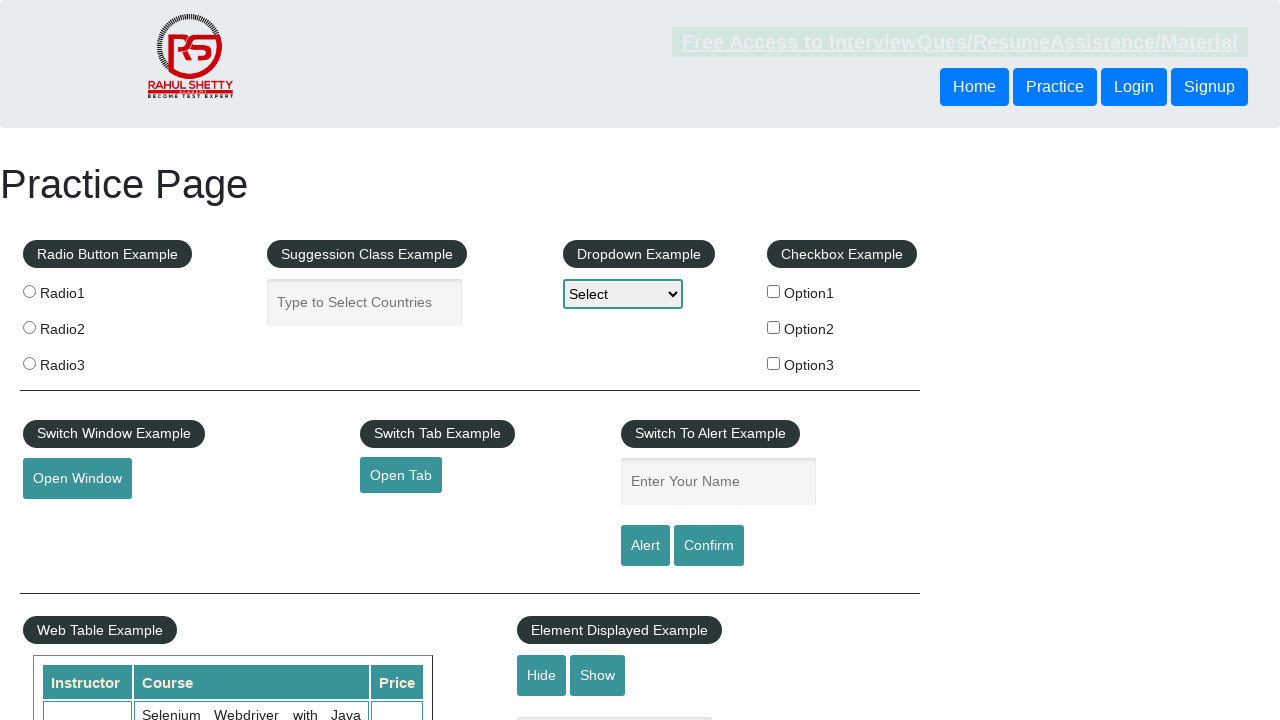

Set up one-time dialog handler to accept
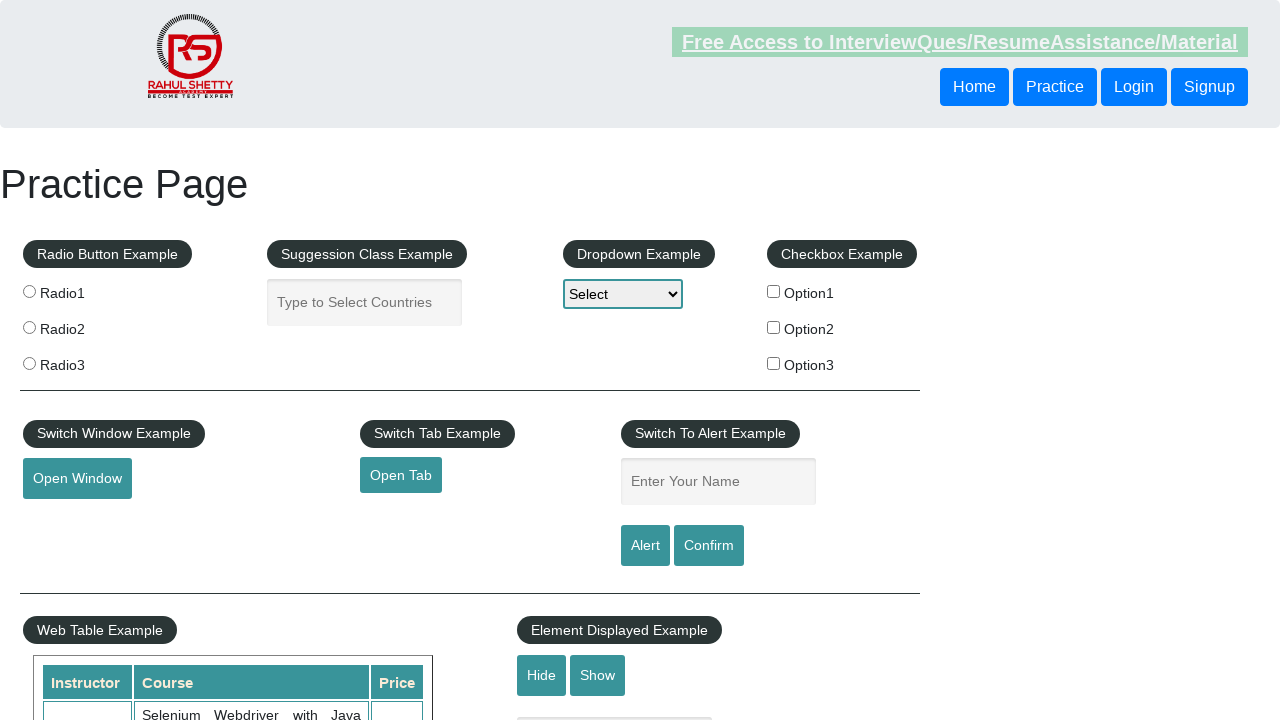

Clicked alert button again at (645, 546) on #alertbtn
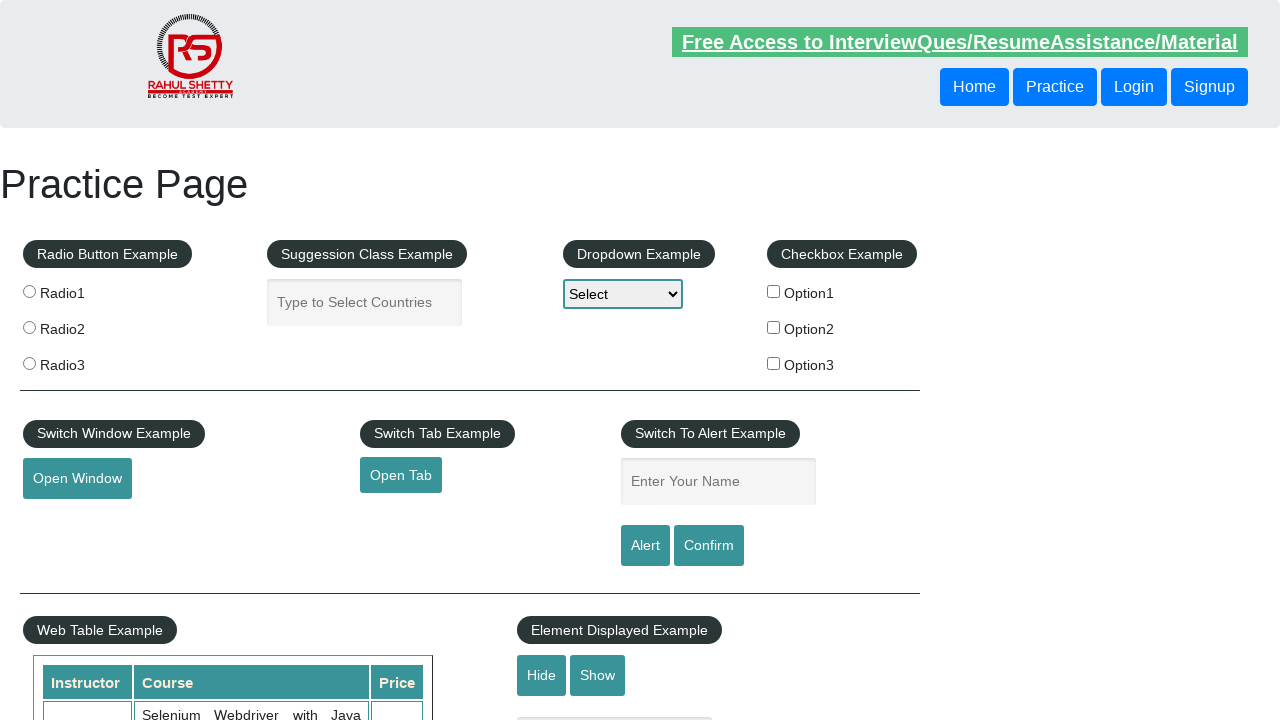

Waited 500ms for alert to be handled
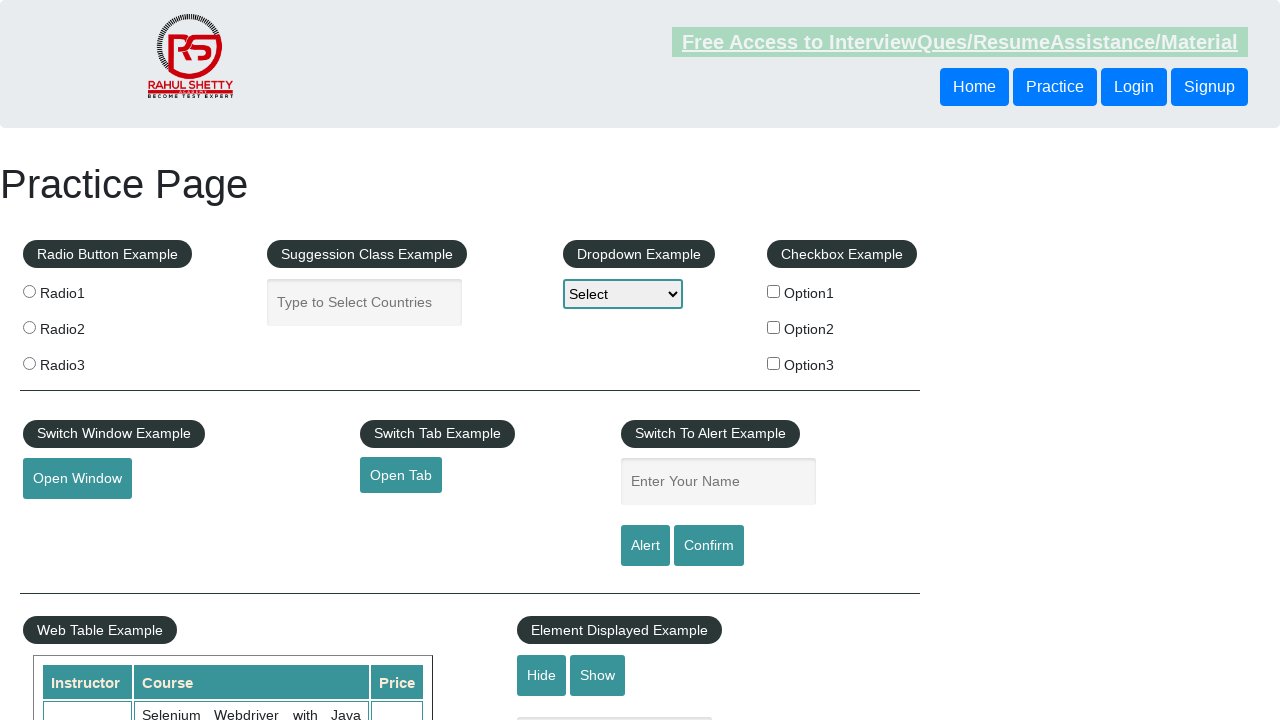

Set up one-time dialog handler to dismiss confirm dialog
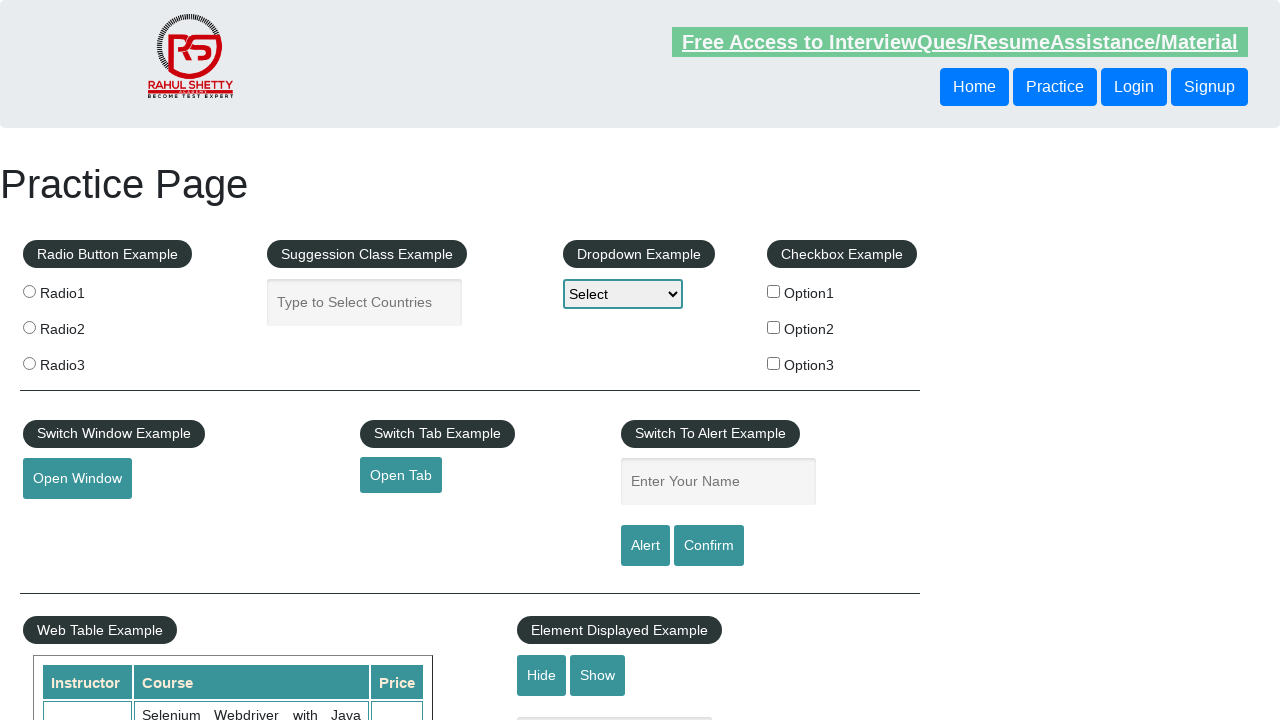

Clicked confirm button to trigger confirm dialog at (709, 546) on #confirmbtn
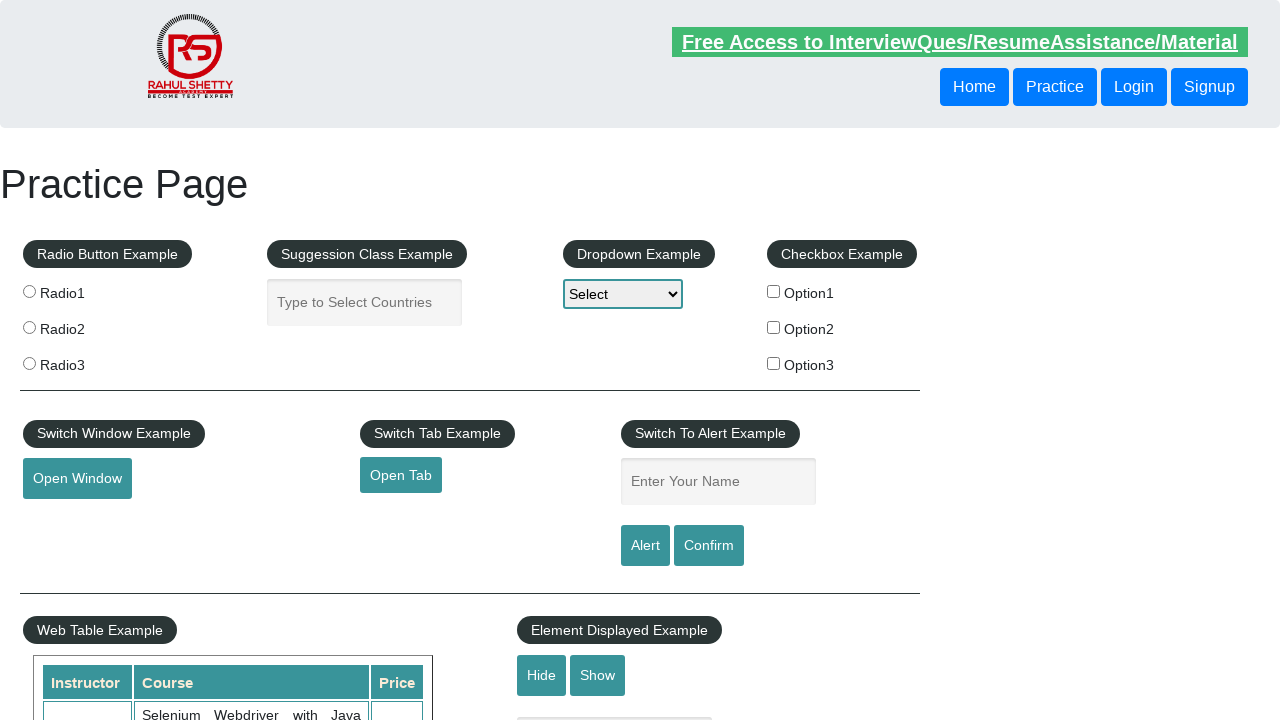

Waited 500ms for confirm dialog to be dismissed
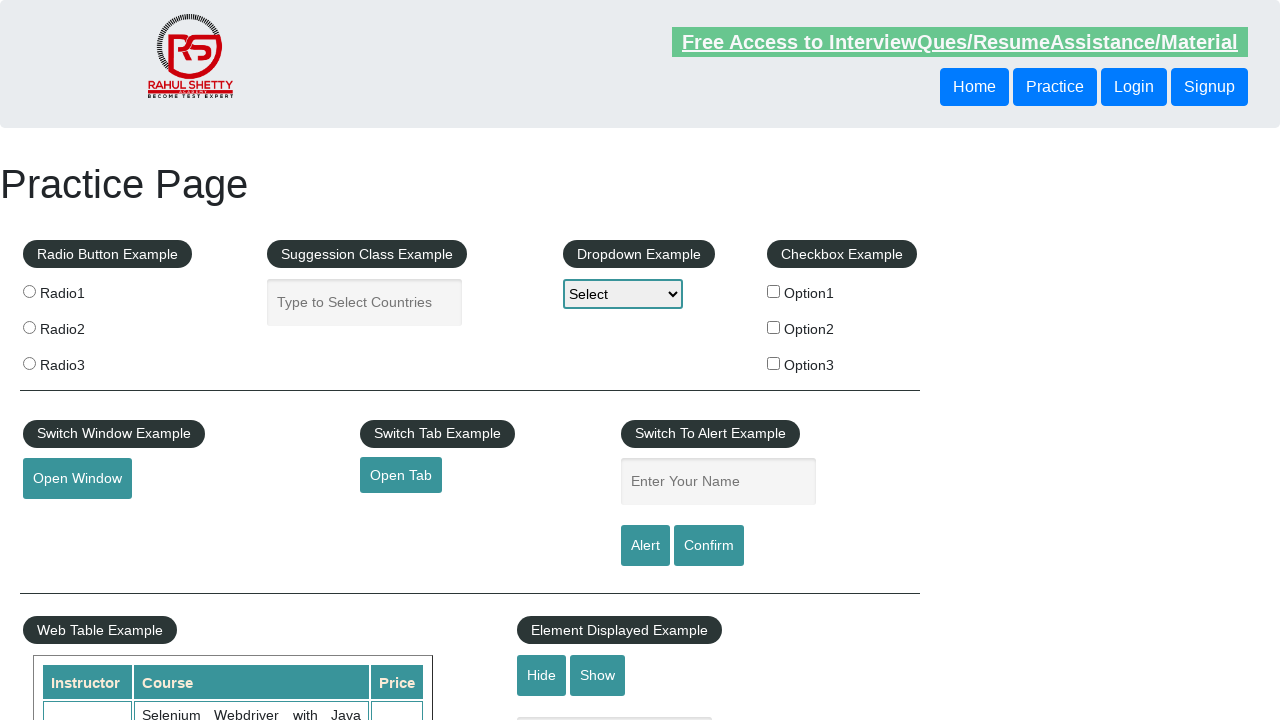

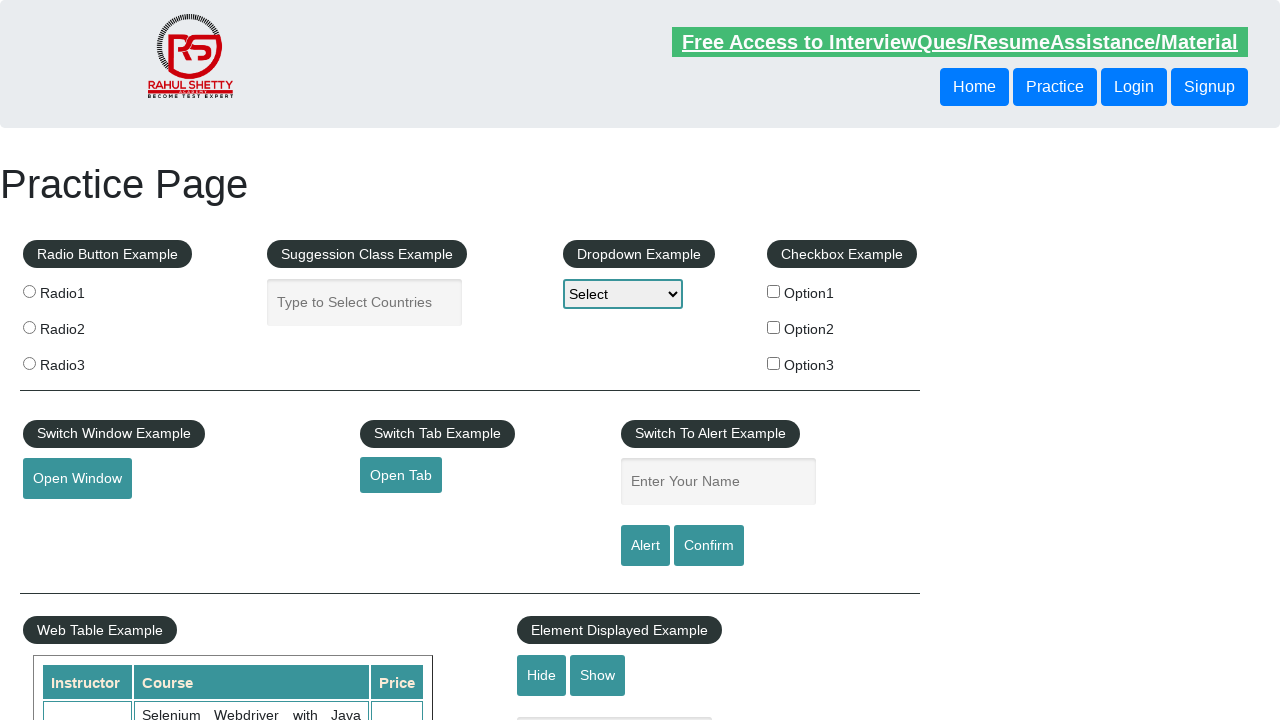